Tests scrolling functionality on the Selenium website by performing multiple scroll actions using JavaScript execution to scroll to various vertical positions on the page.

Starting URL: https://www.selenium.dev/

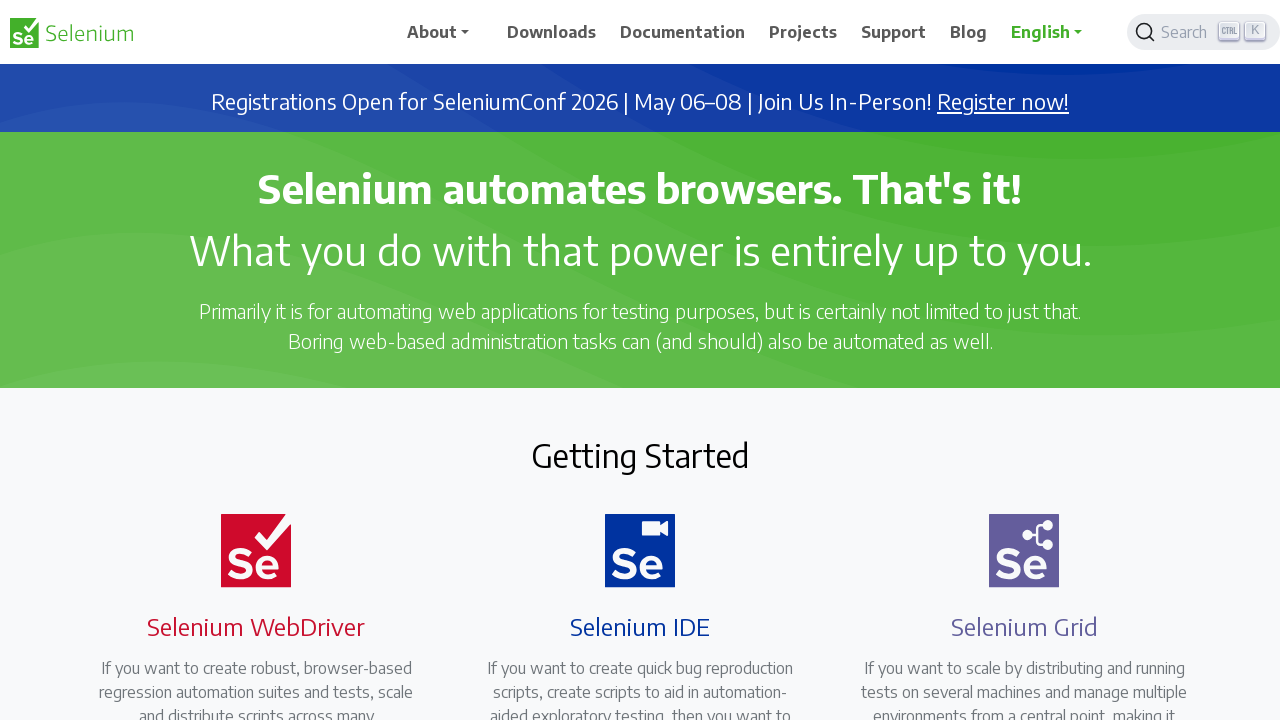

Scrolled to vertical position 300
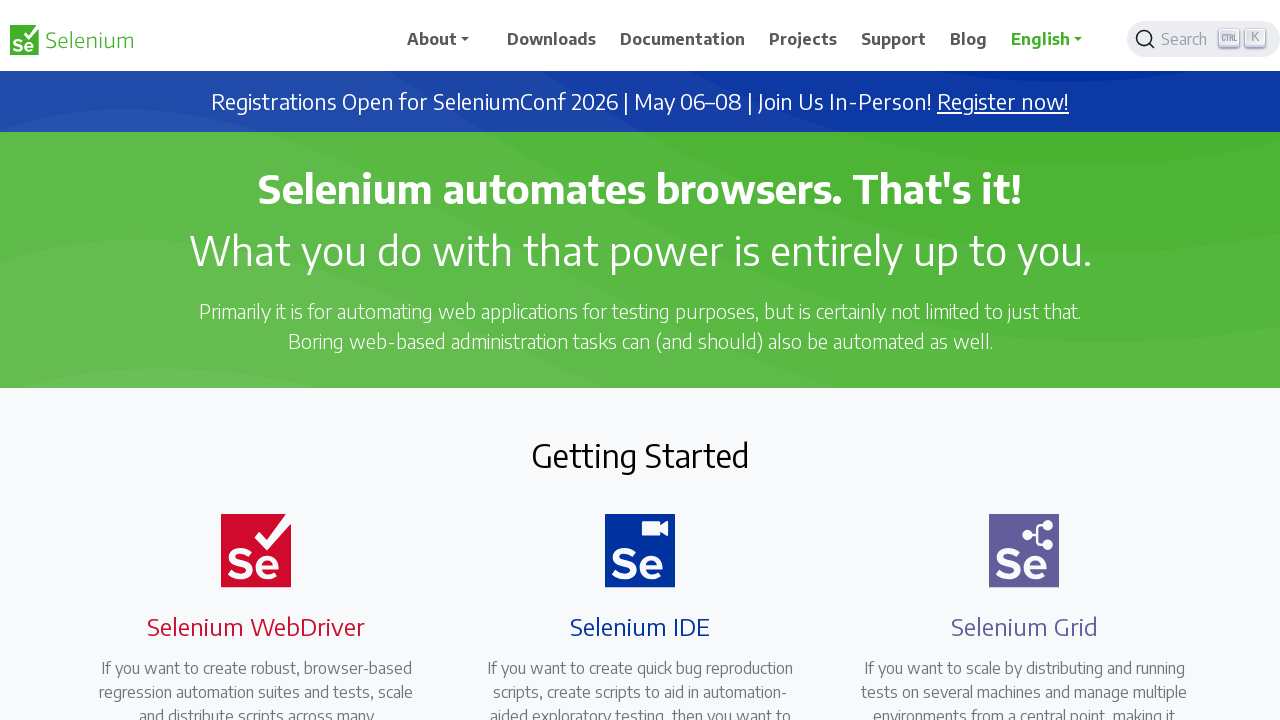

Scrolled to vertical position 300 again
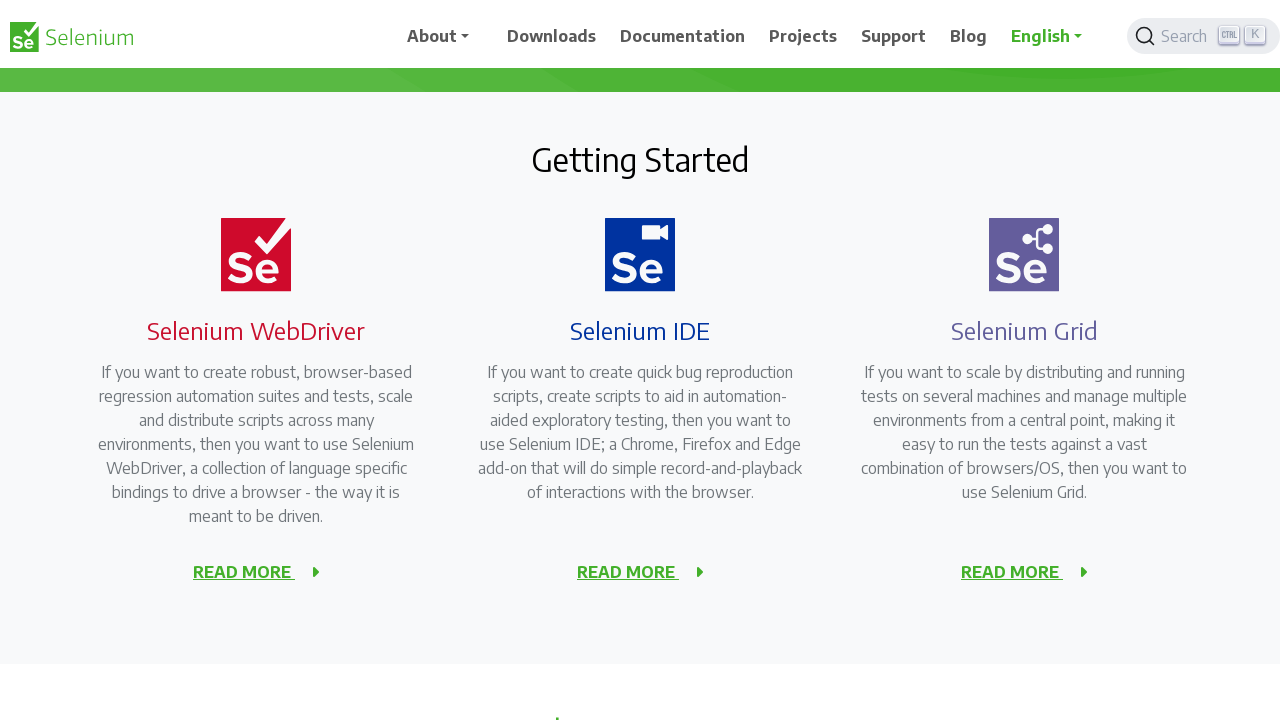

Scrolled to vertical position 600
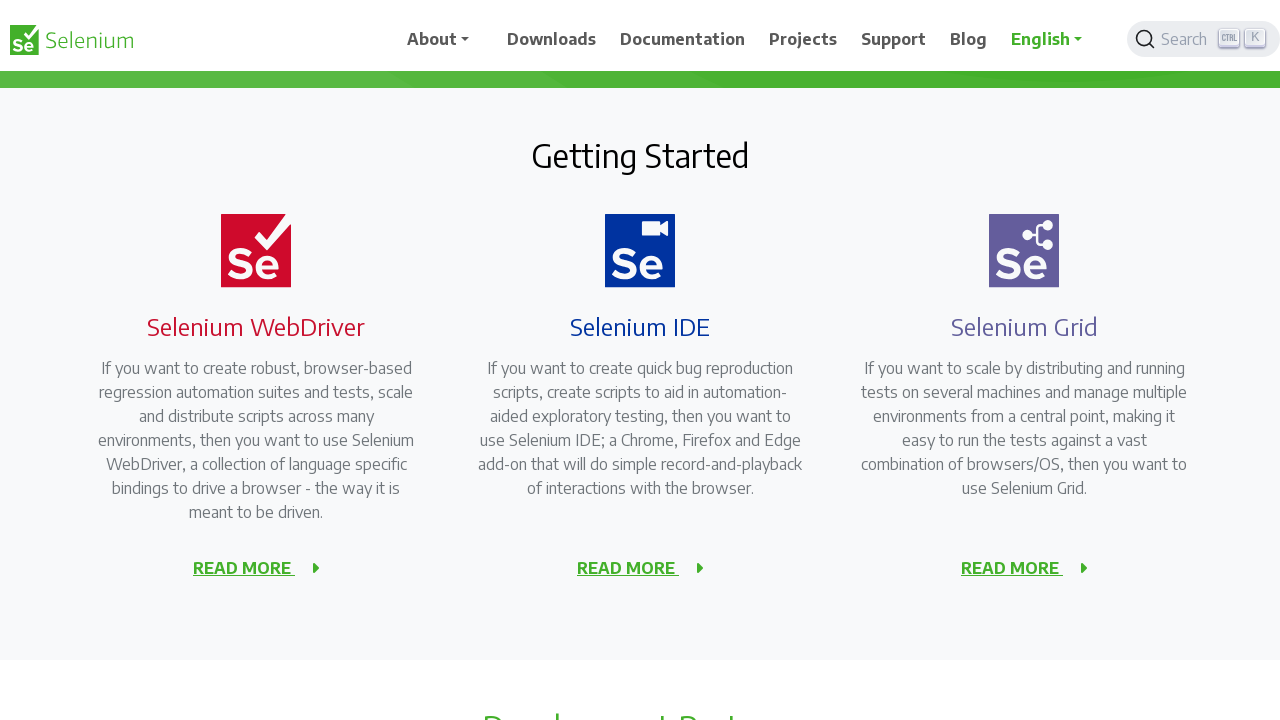

Scrolled to vertical position 1000
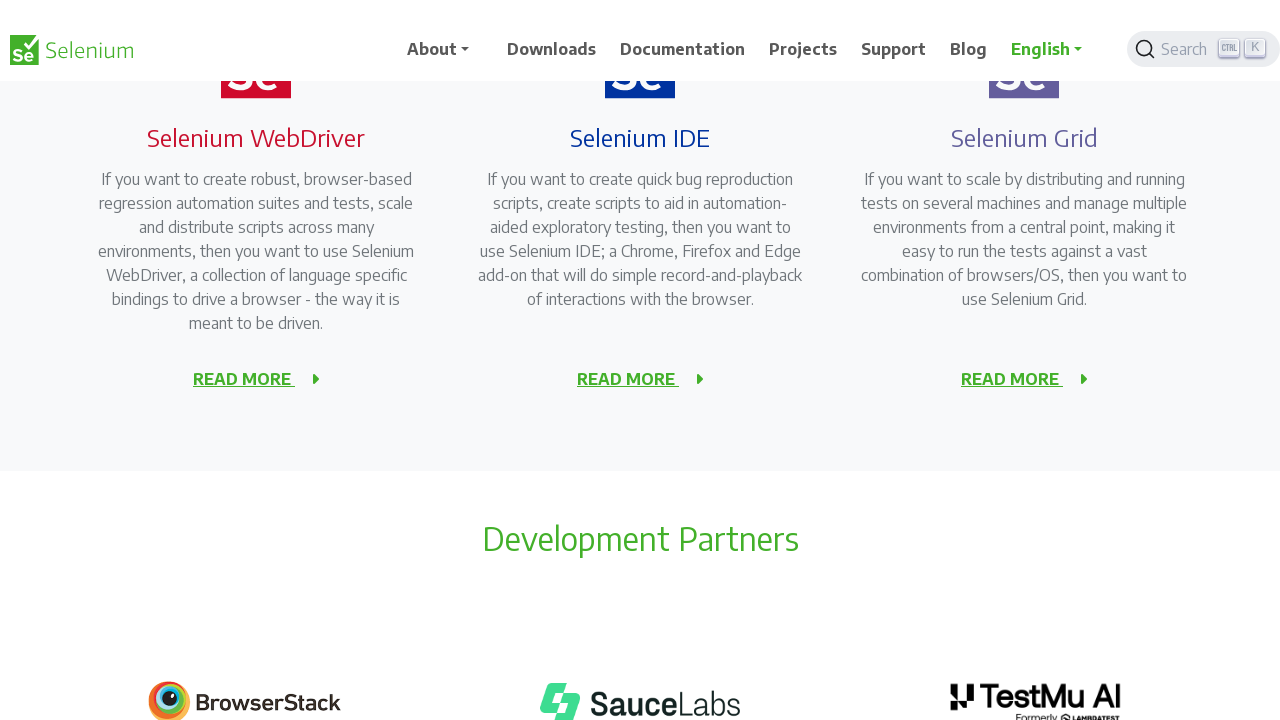

Scrolled by 1500 pixels from current position
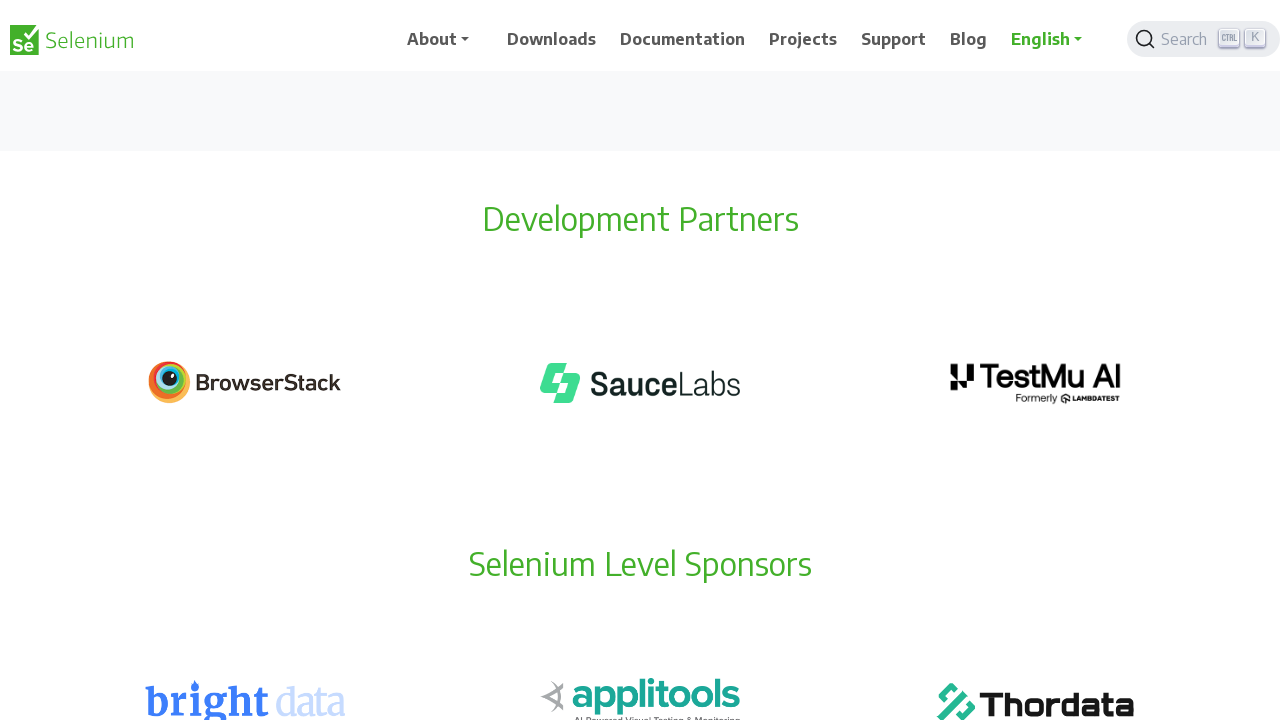

Scrolled back to vertical position 300
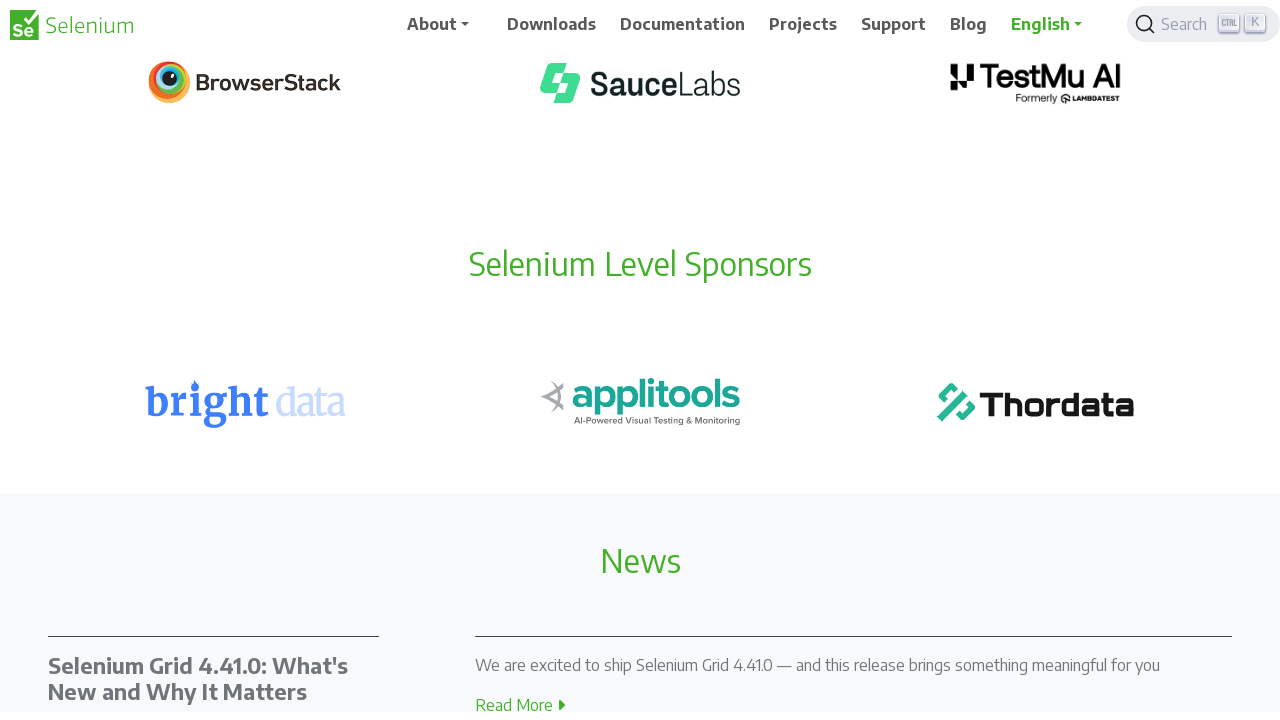

Scrolled to vertical position 300 again
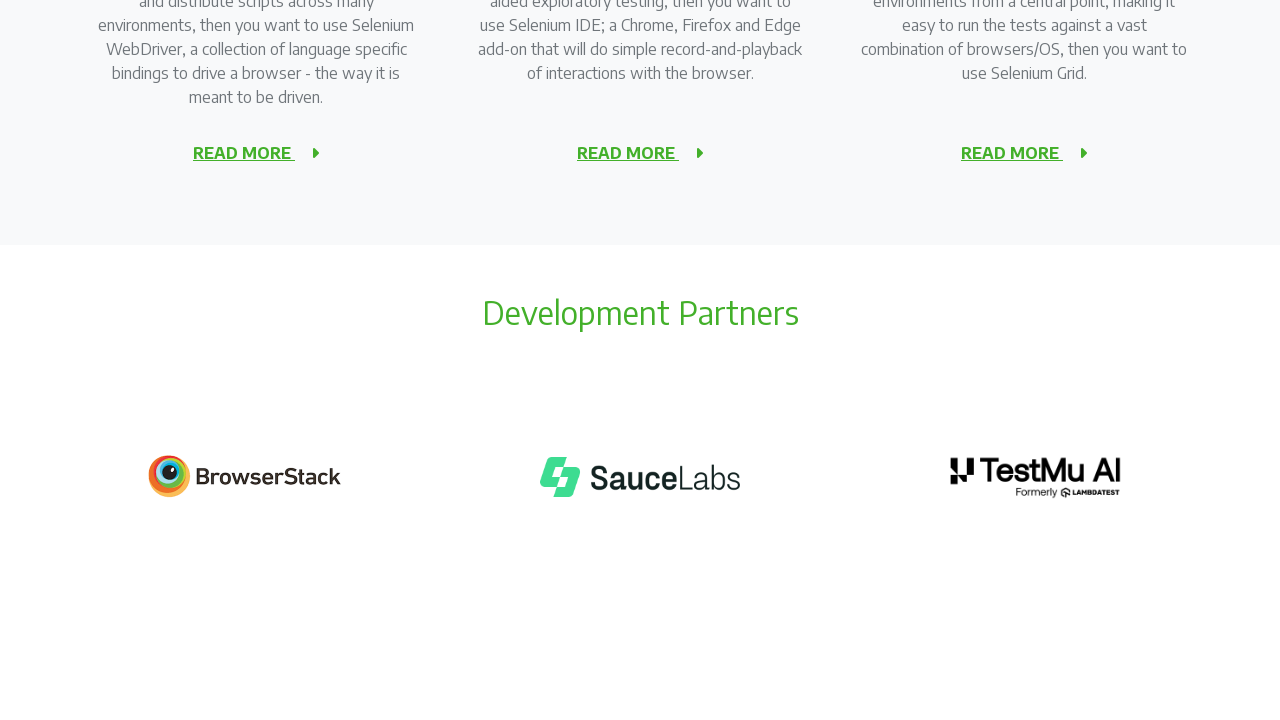

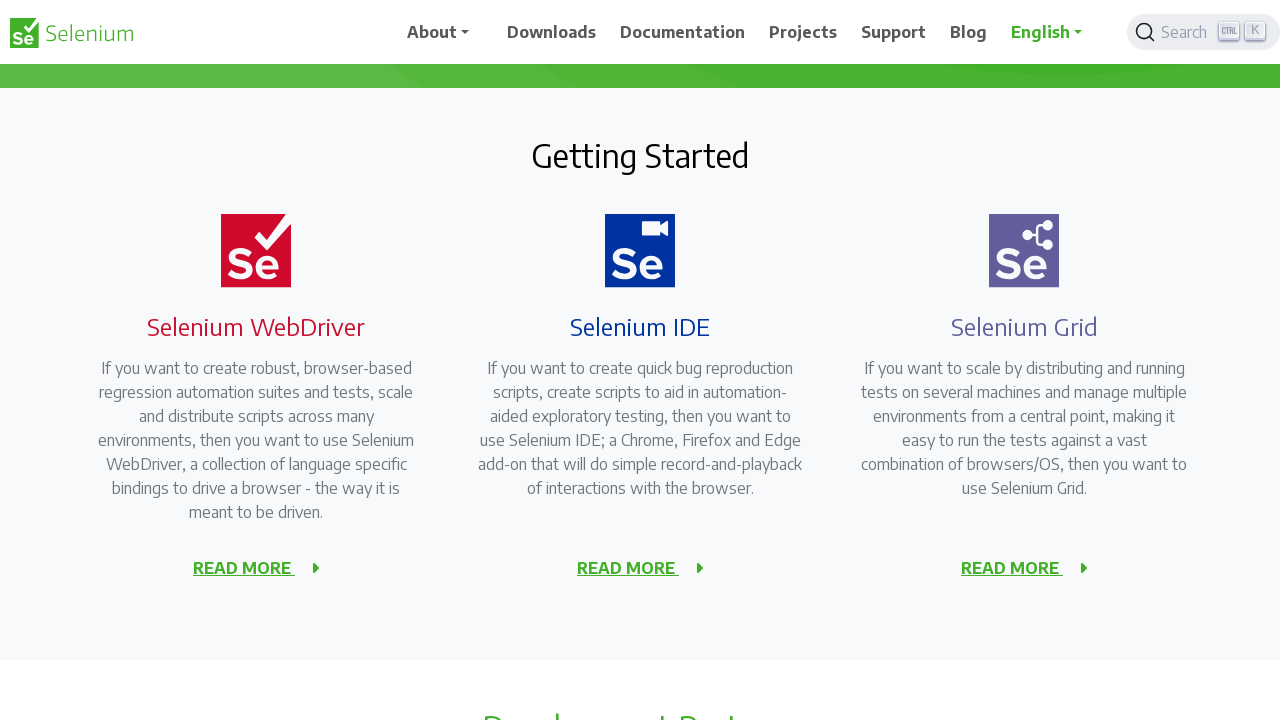